Tests dropdown selection by choosing option 3 from a select element

Starting URL: https://rahulshettyacademy.com/AutomationPractice/

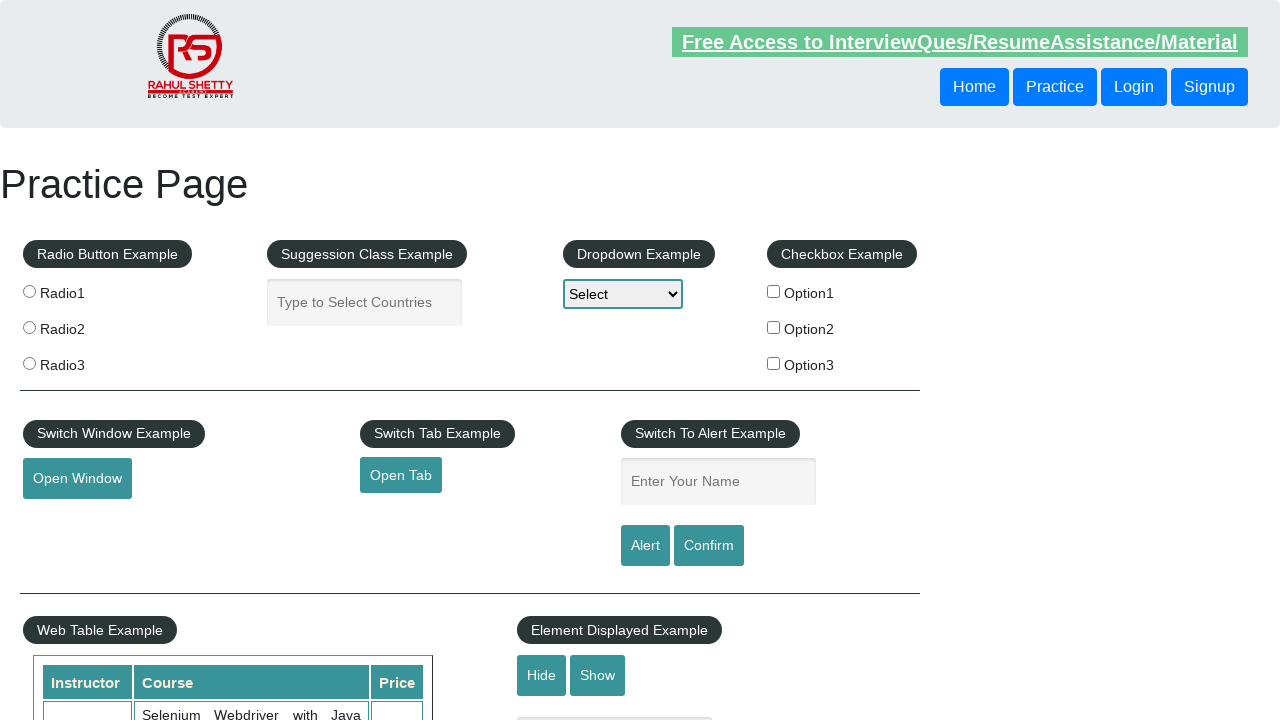

Navigated to AutomationPractice website
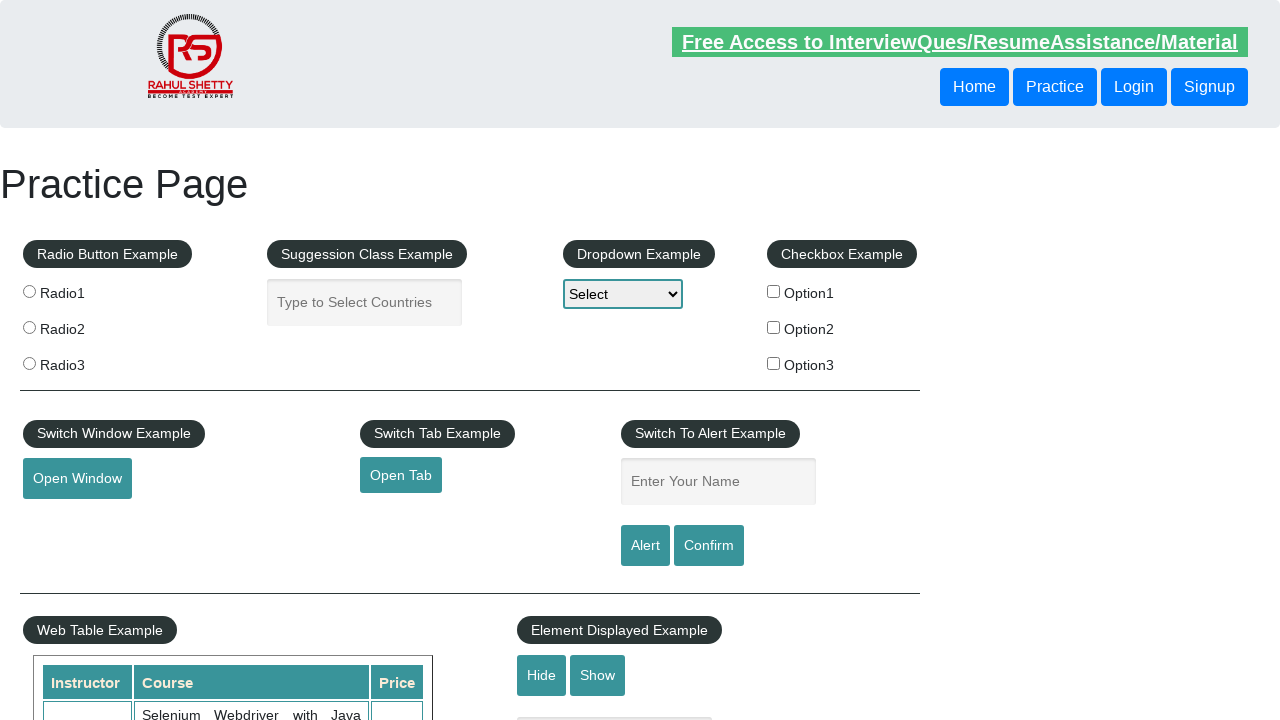

Selected option 3 from the dropdown element on #dropdown-class-example
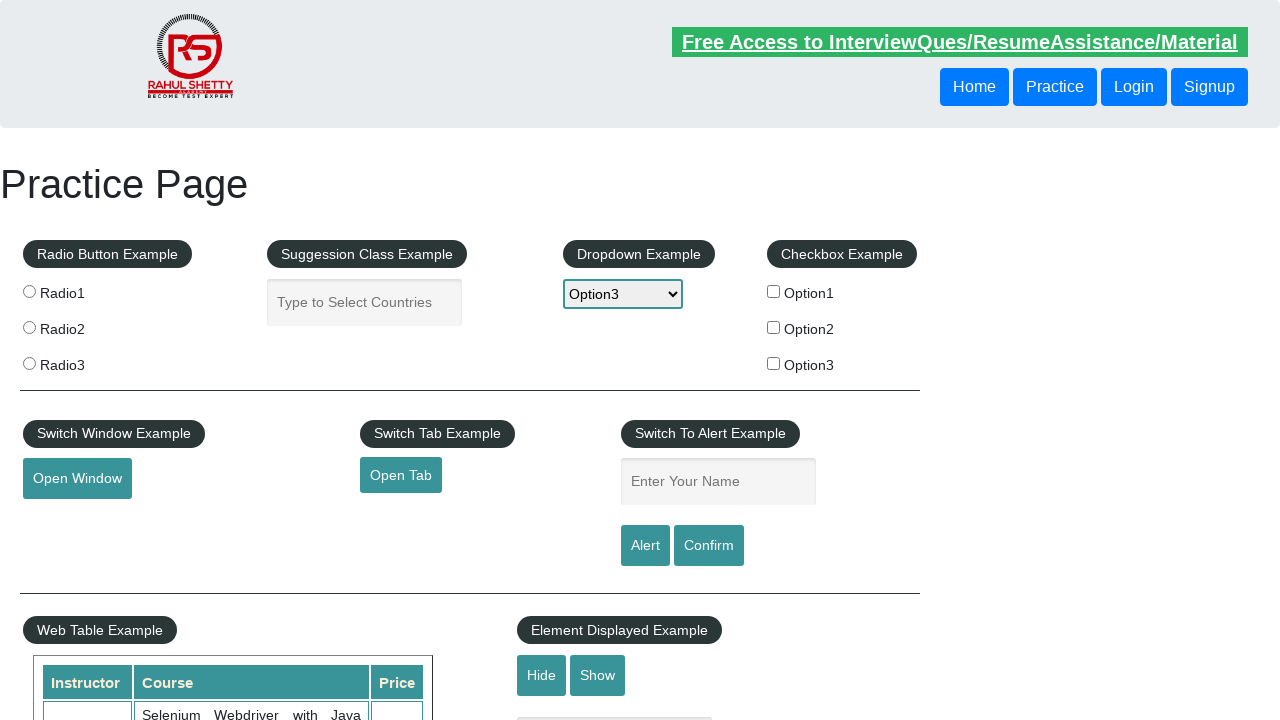

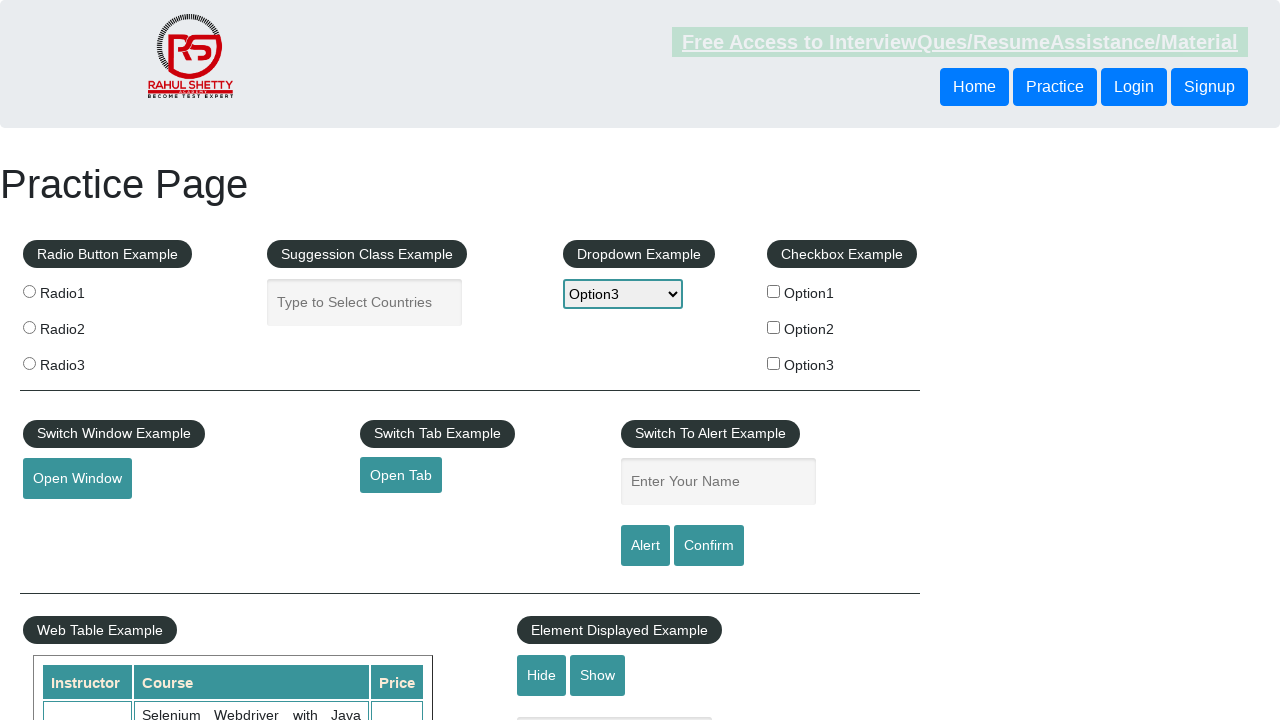